Navigates to Rahul Shetty Academy login page and verifies the page title is correct

Starting URL: https://www.rahulshettyacademy.com/loginpagePractise/

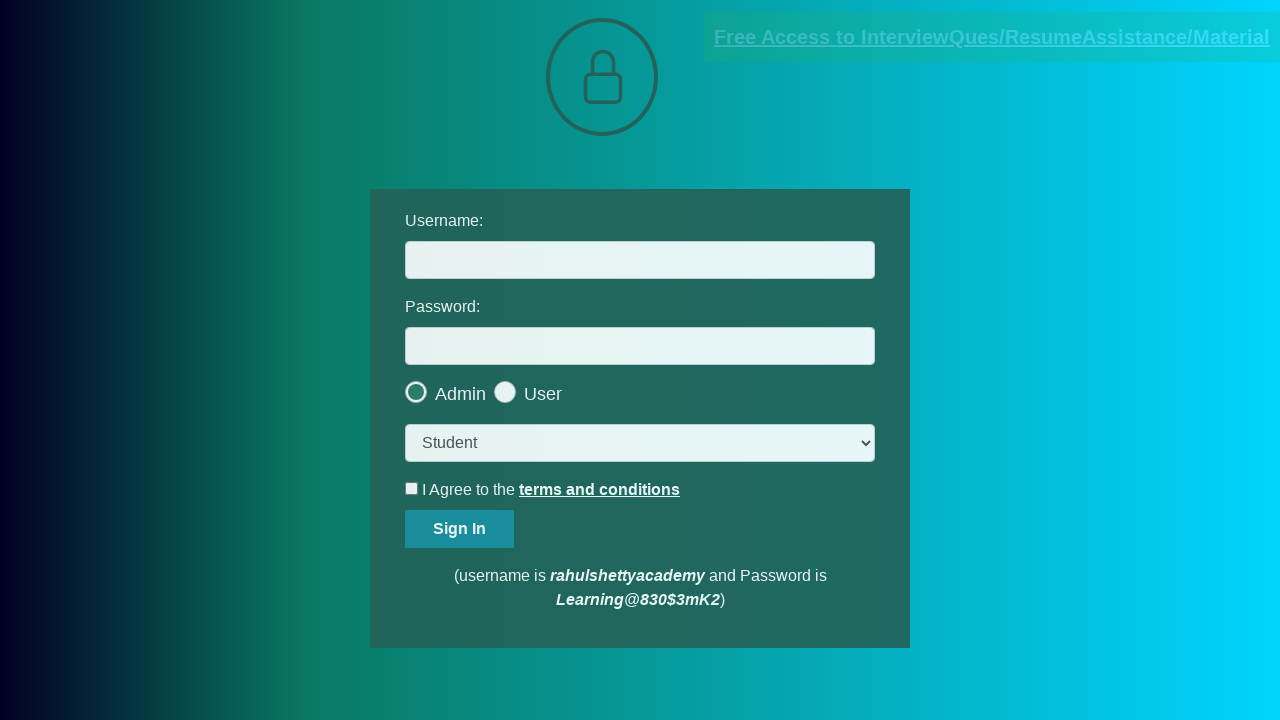

Verified page title matches expected value 'LoginPage Practise | Rahul Shetty Academy'
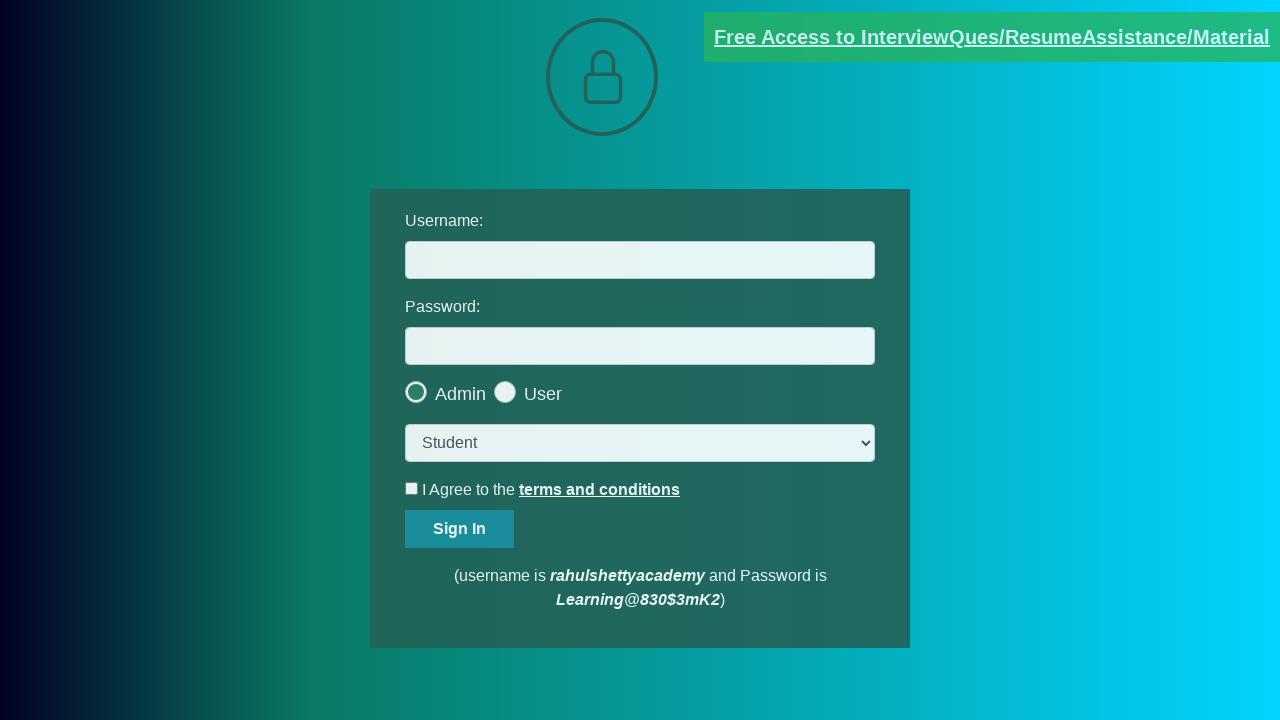

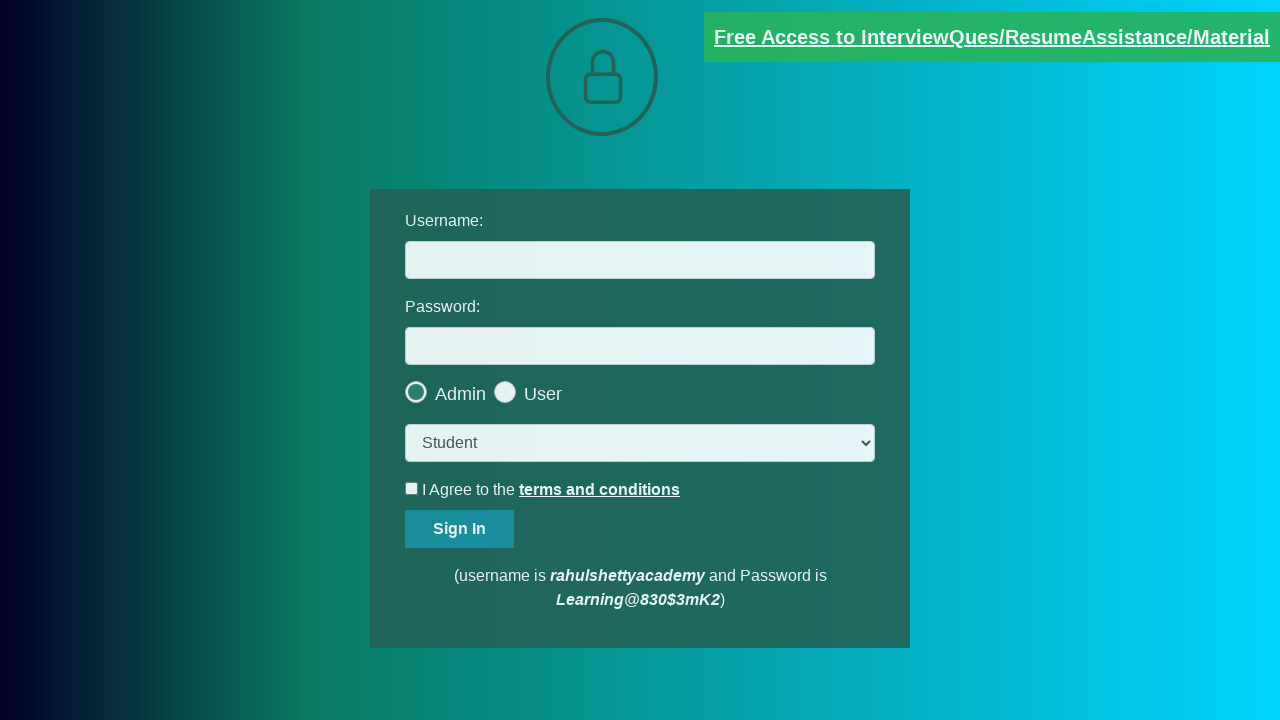